Tests dynamic content loading by navigating through two examples of dynamically loaded elements, clicking start buttons to trigger the loading

Starting URL: https://the-internet.herokuapp.com/dynamic_loading

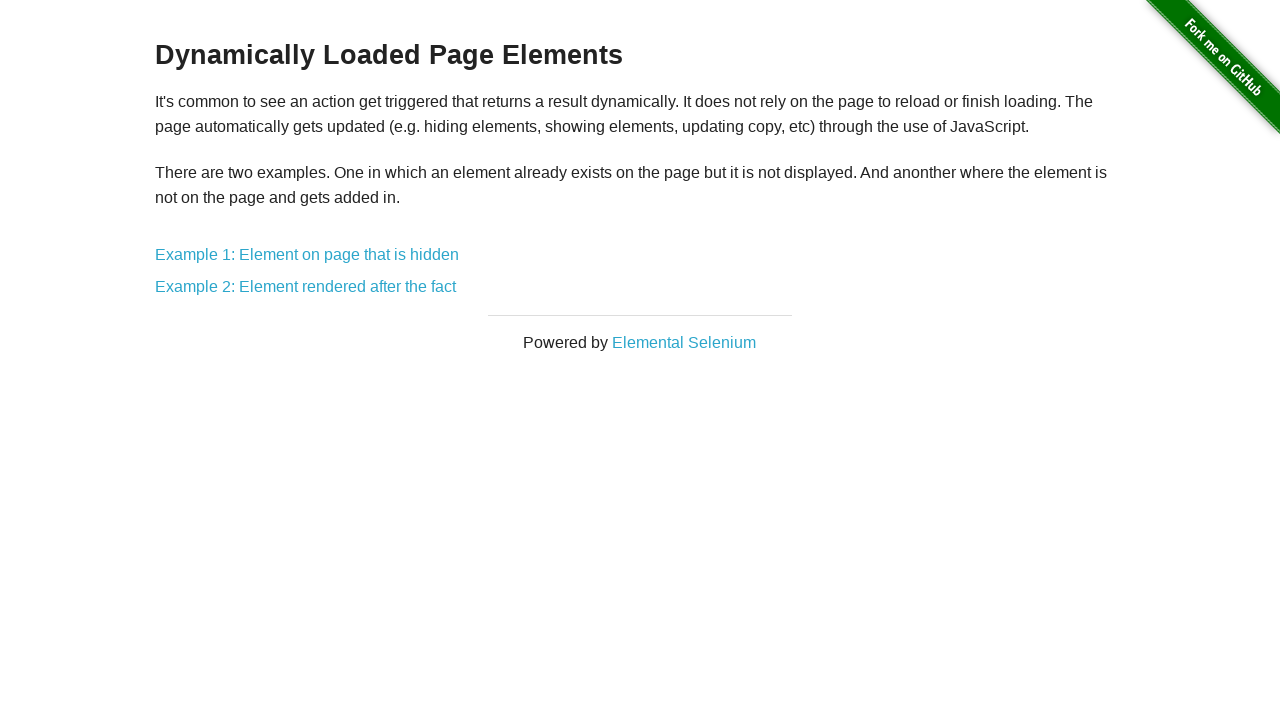

Clicked on Example 1: Element on page that is hidden link at (307, 255) on a:has-text('Example 1: Element on page that is hidden')
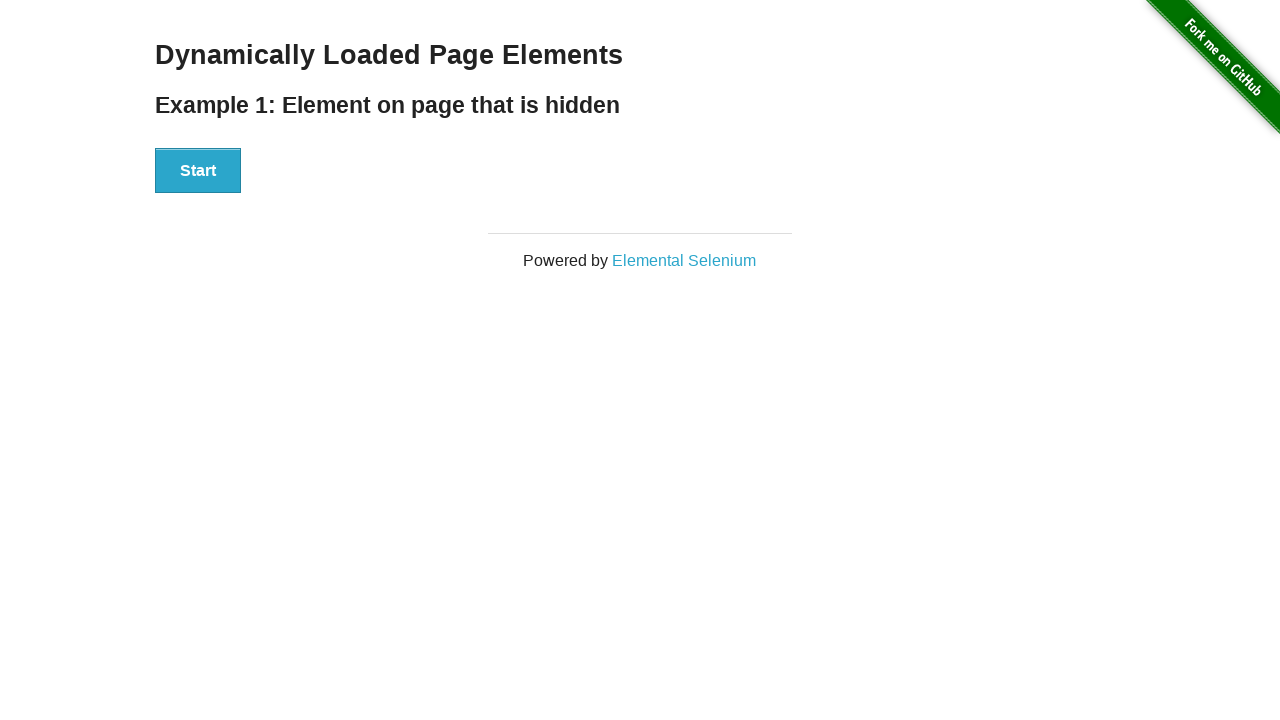

Clicked Start button to trigger dynamic loading in Example 1 at (198, 171) on button:has-text('Start')
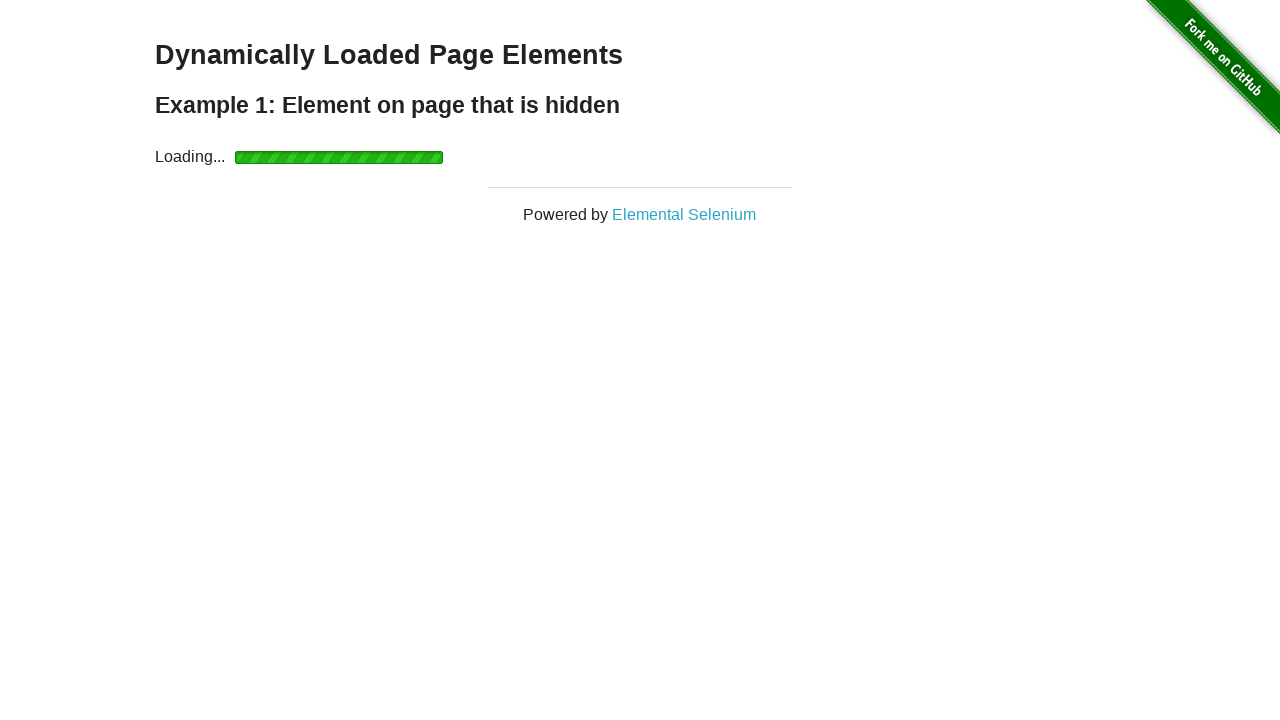

Dynamic content loaded in Example 1 - finish element is visible
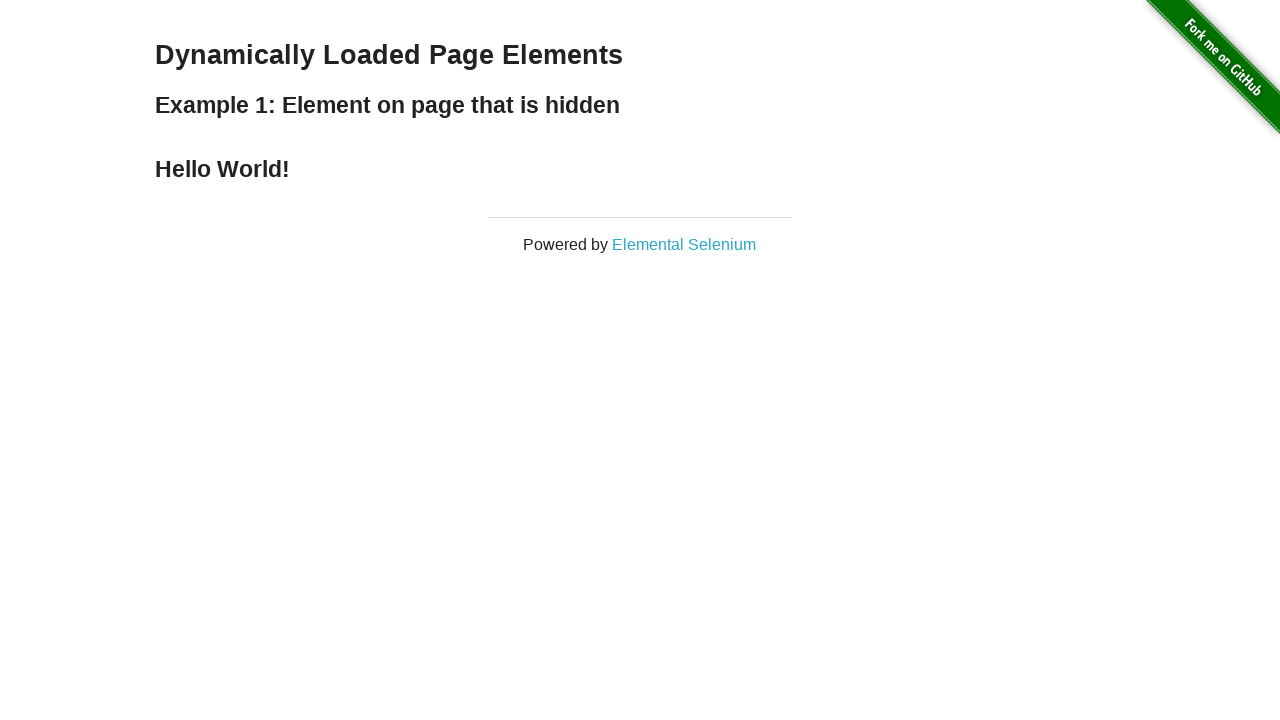

Navigated back to main dynamic loading page
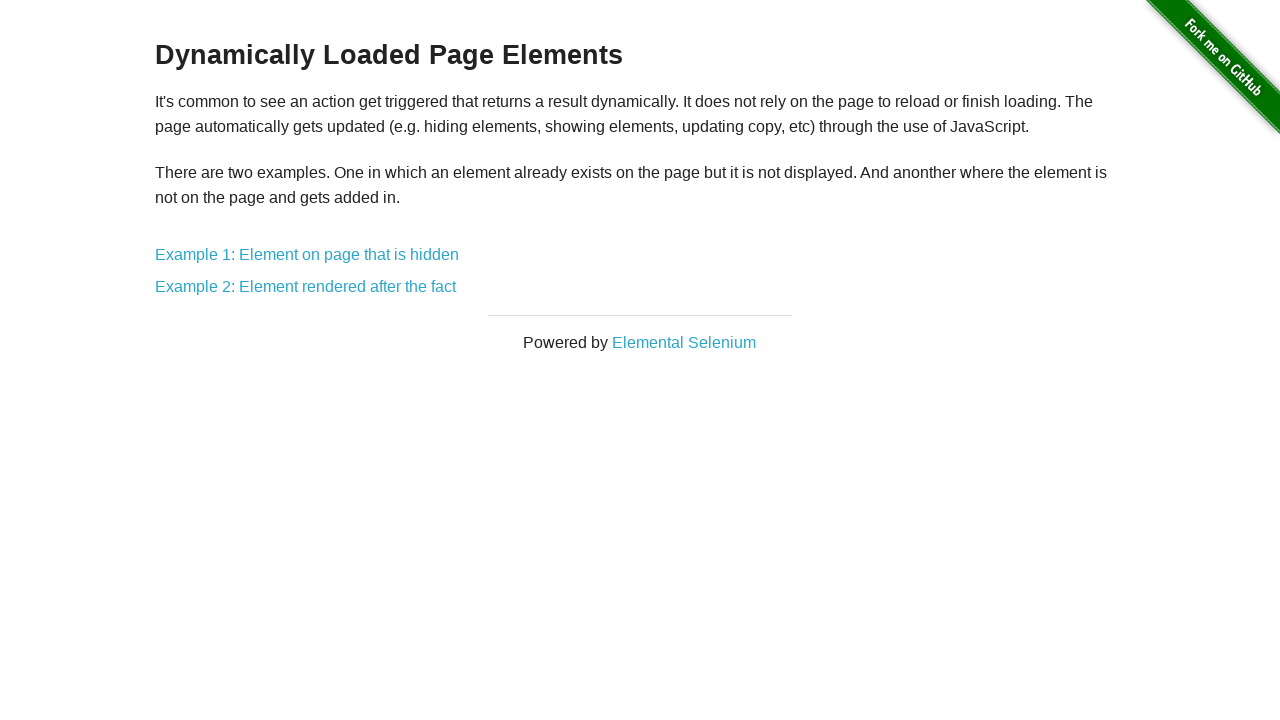

Clicked on Example 2 link at (306, 287) on a:has-text('Example 2')
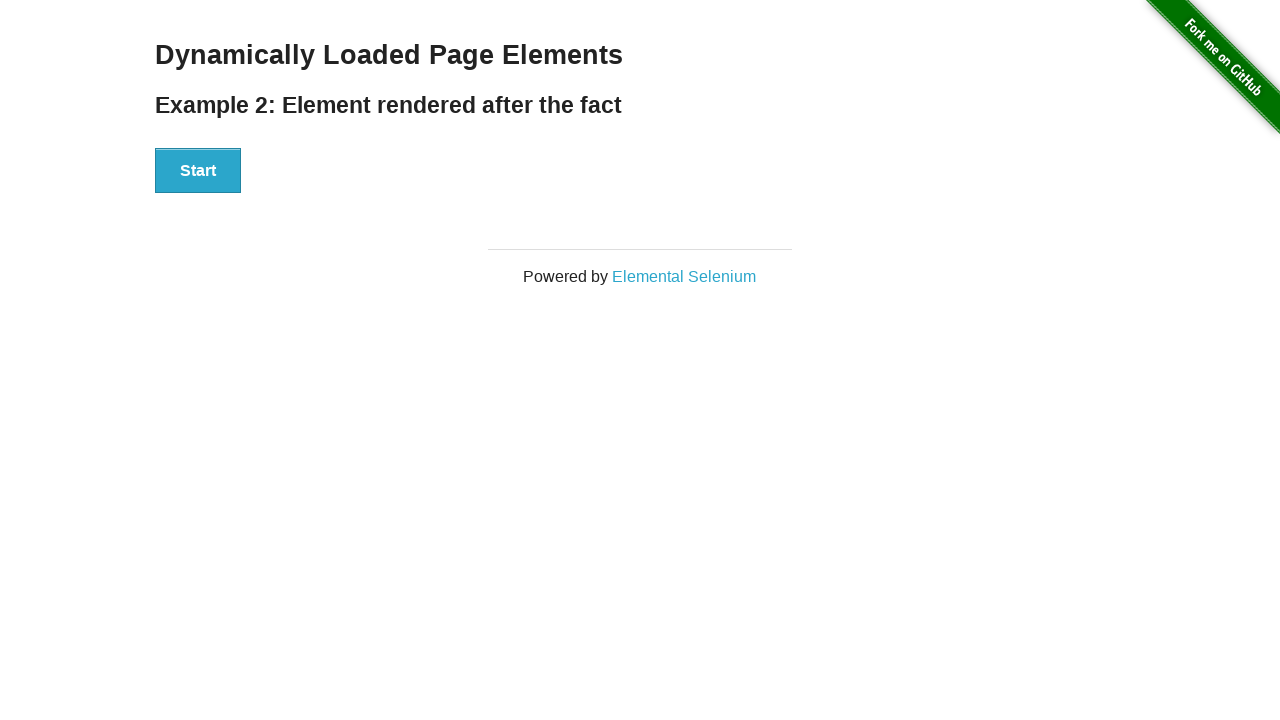

Clicked Start button to trigger dynamic loading in Example 2 at (198, 171) on button:has-text('Start')
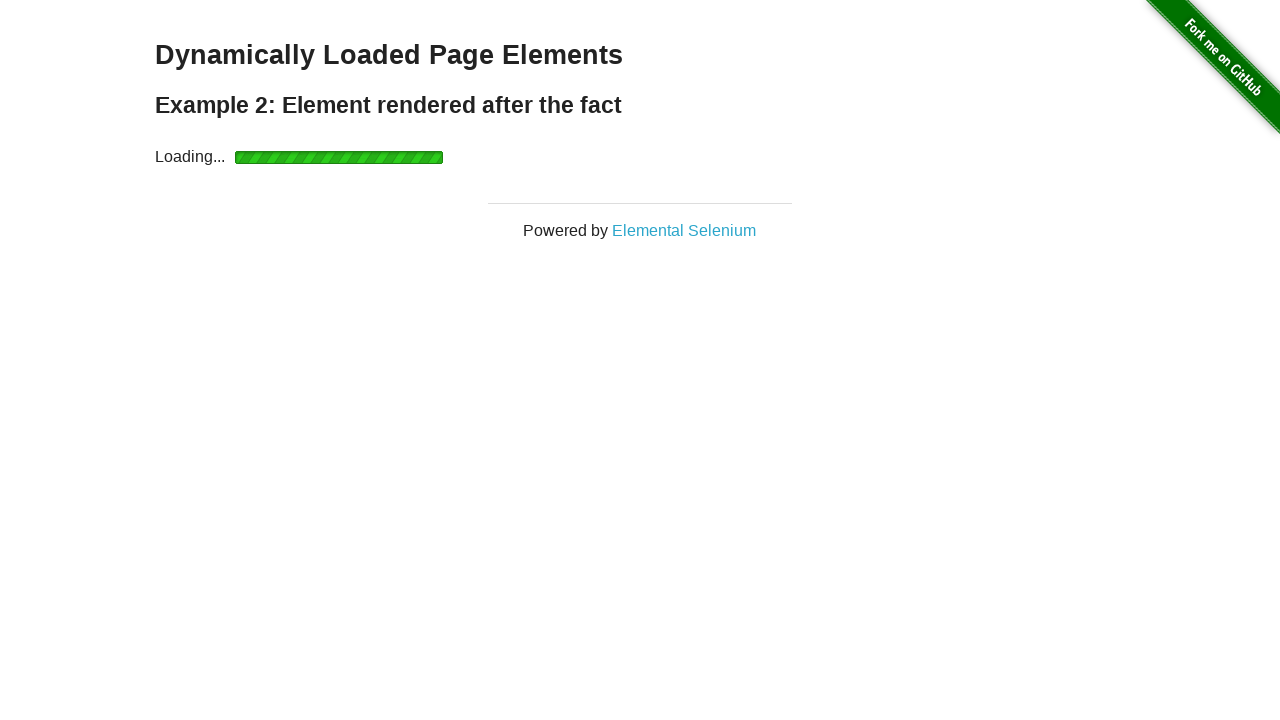

Dynamic content loaded in Example 2 - finish element is visible
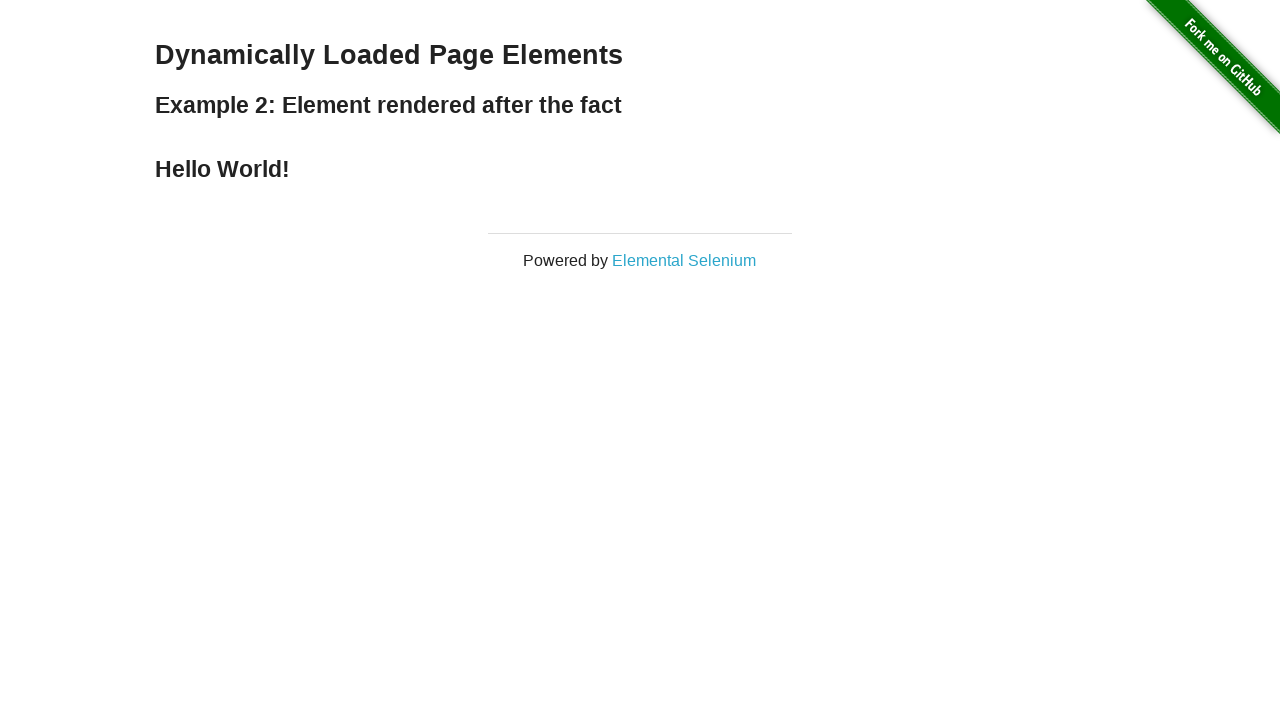

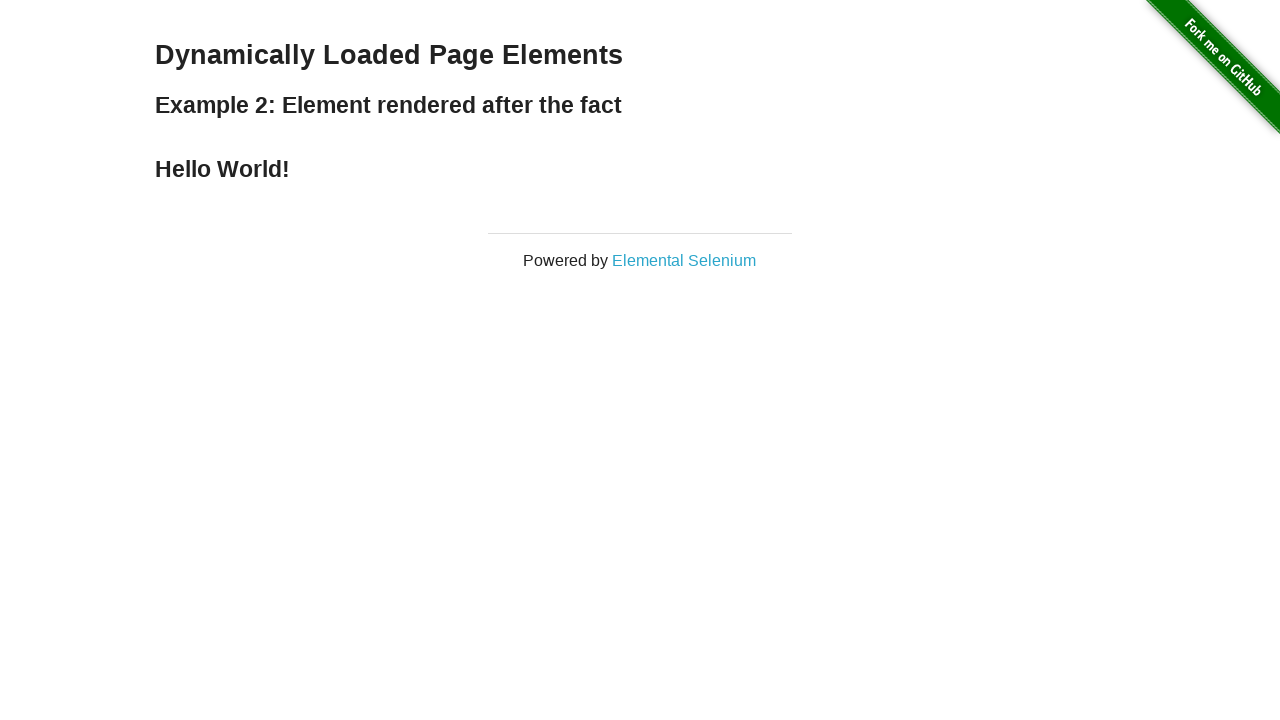